Tests tooltip functionality by hovering over a button and verifying that the tooltip appears with content.

Starting URL: https://demoqa.com/tool-tips

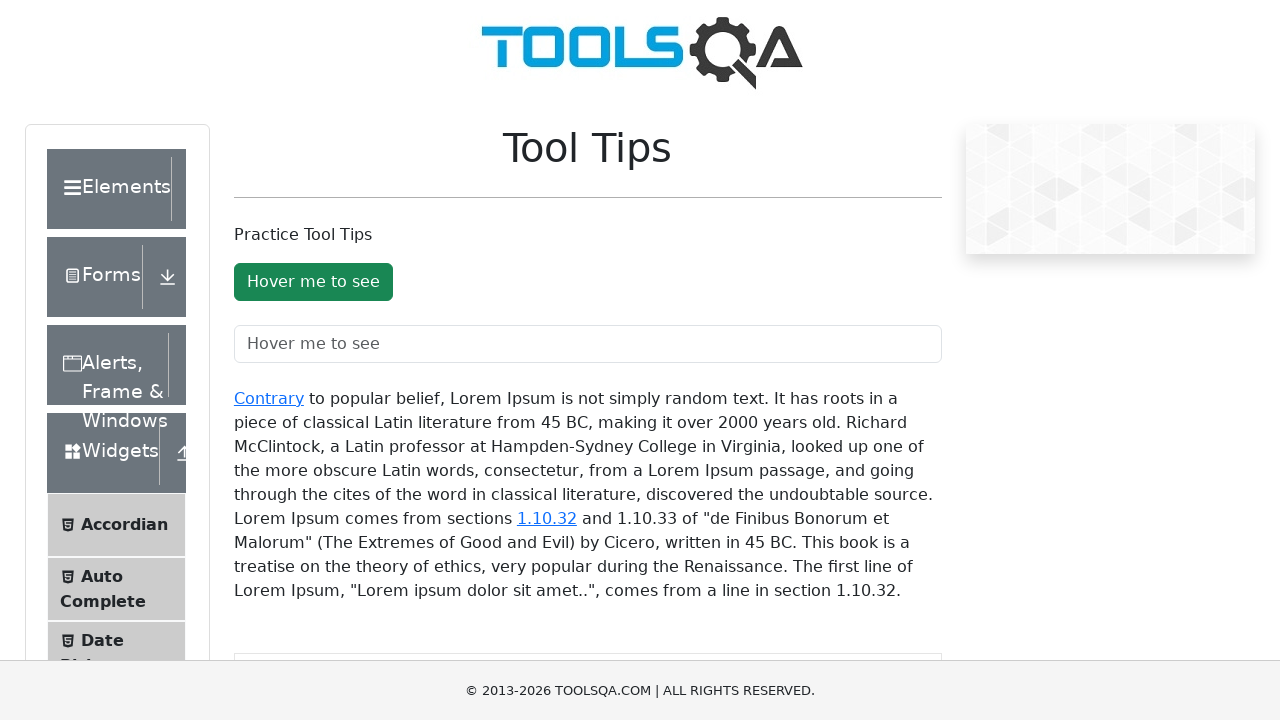

Hovered over the tooltip button at (313, 282) on xpath=//button[@id='toolTipButton']
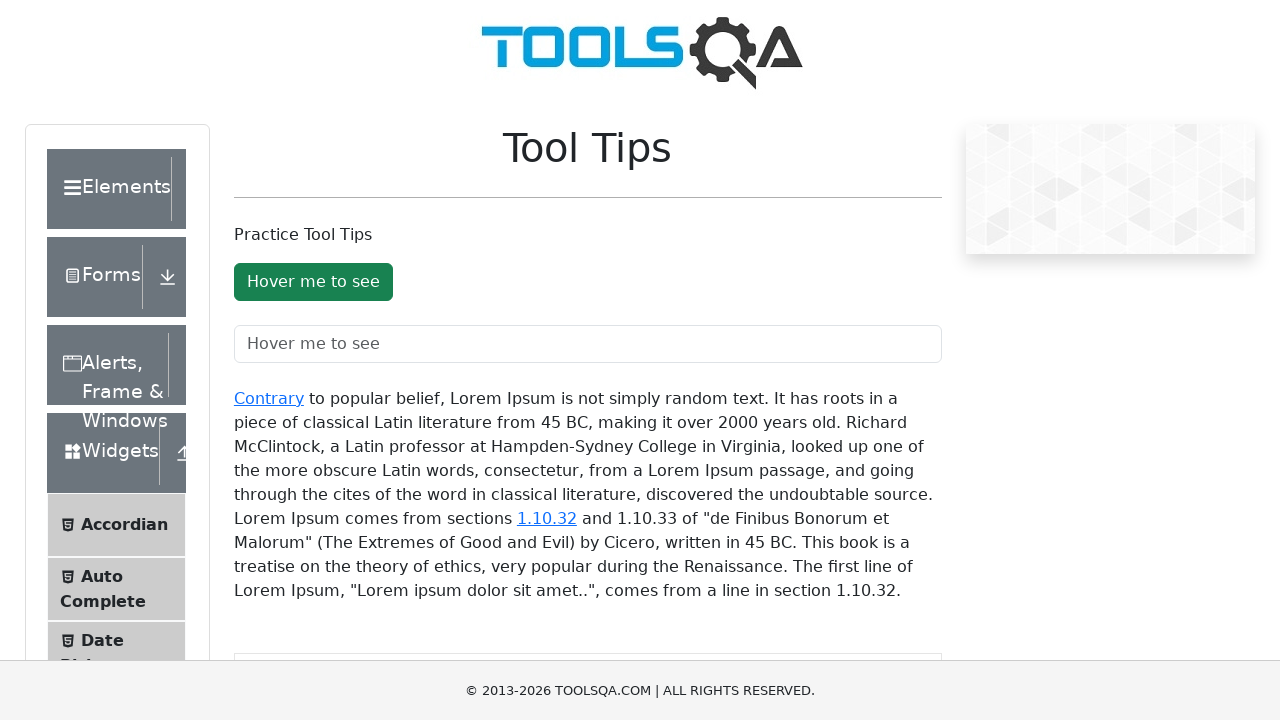

Tooltip appeared and is visible
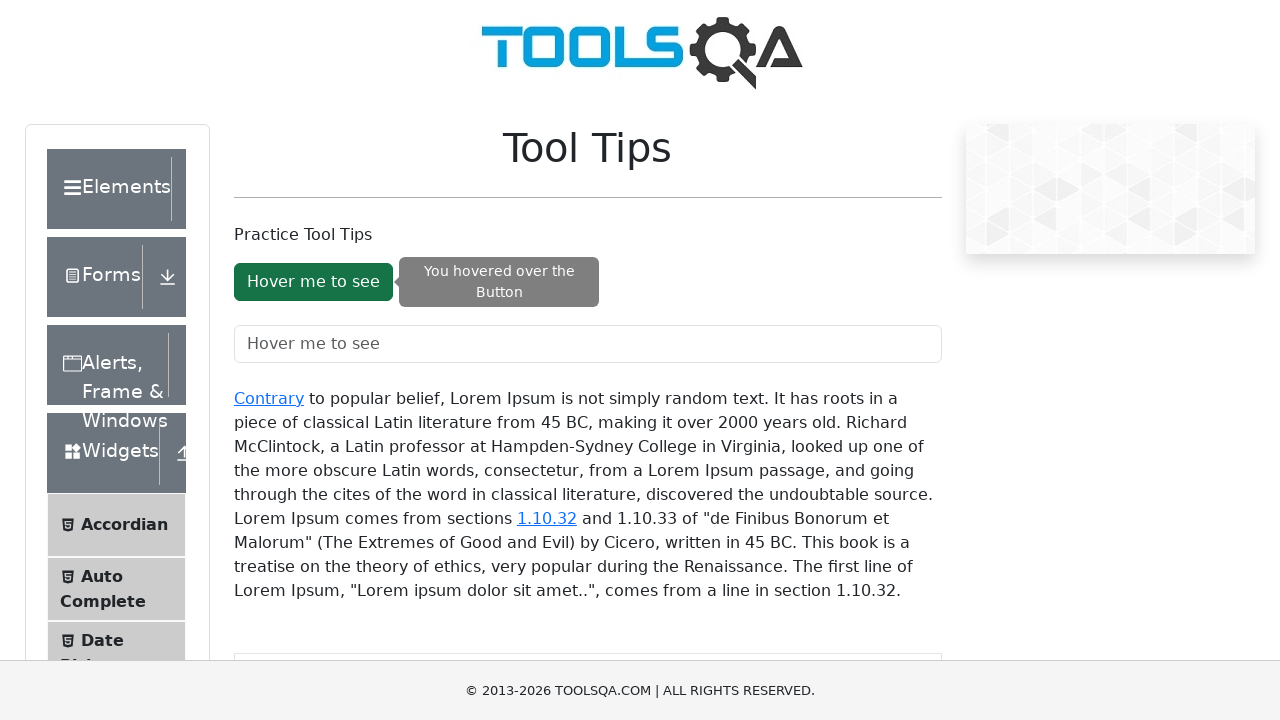

Retrieved tooltip text content: 'You hovered over the Button'
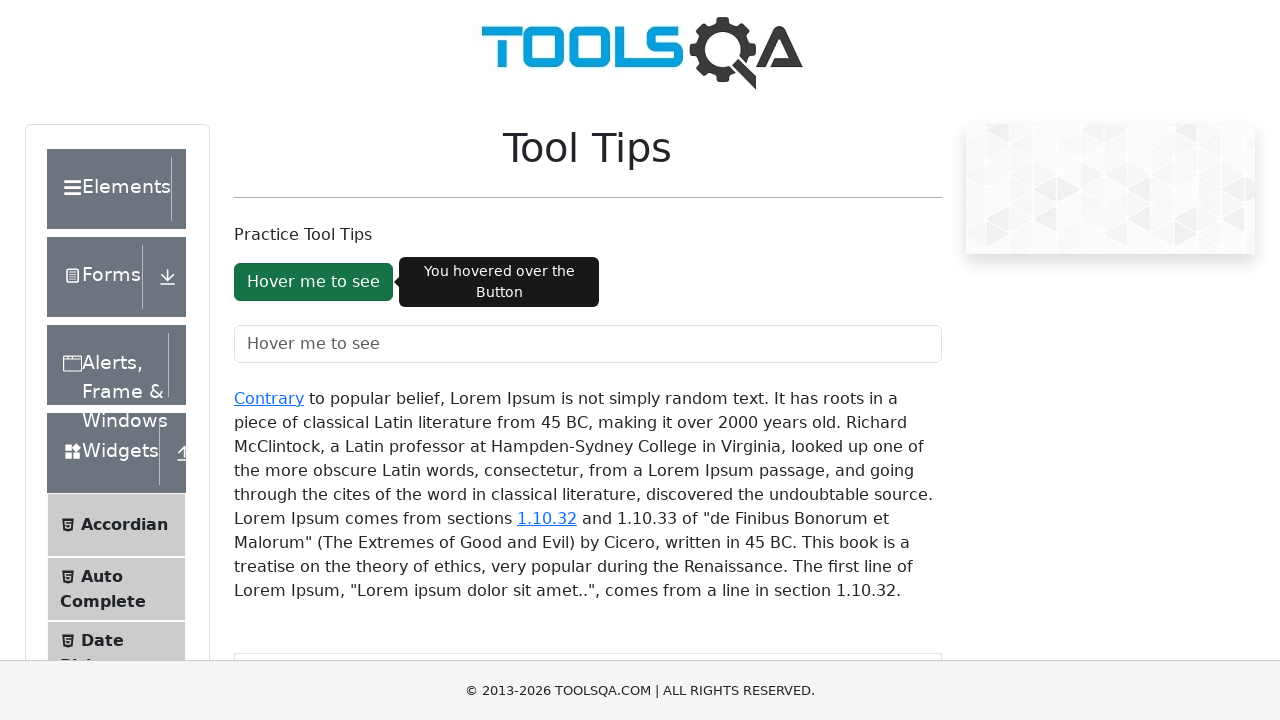

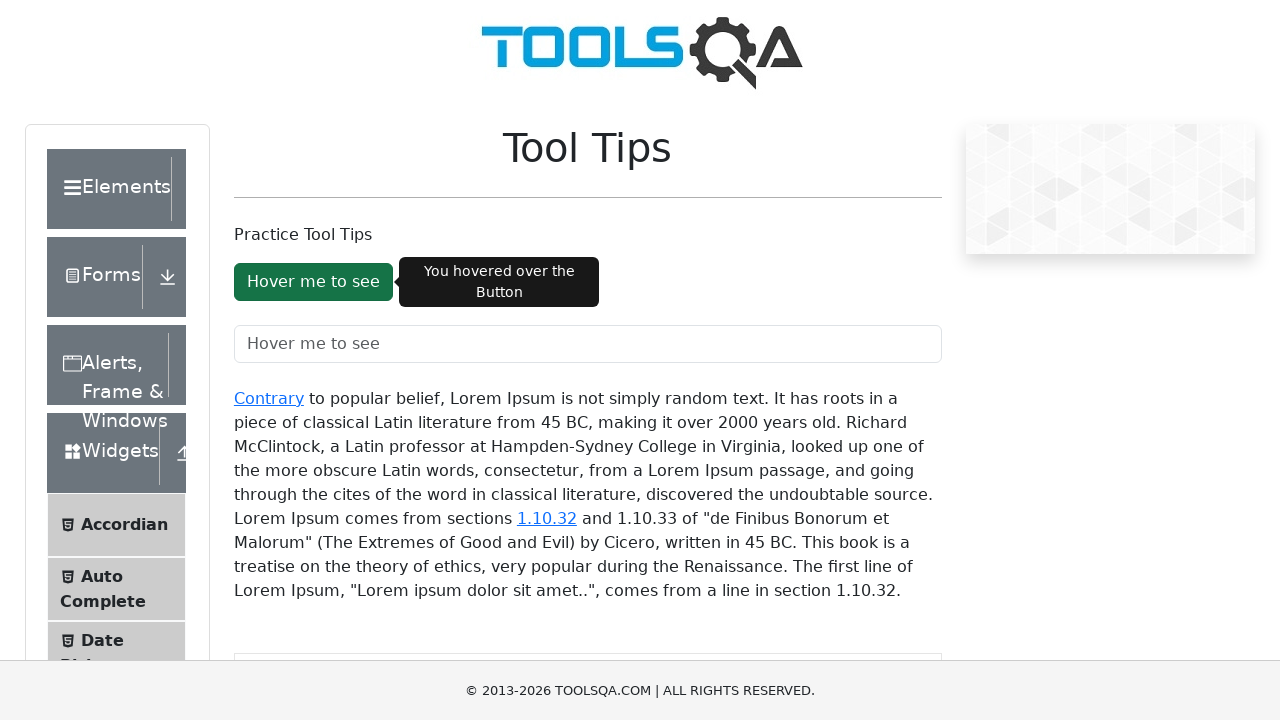